Tests understanding of timeouts by navigating to httpbin main page

Starting URL: https://httpbin.org

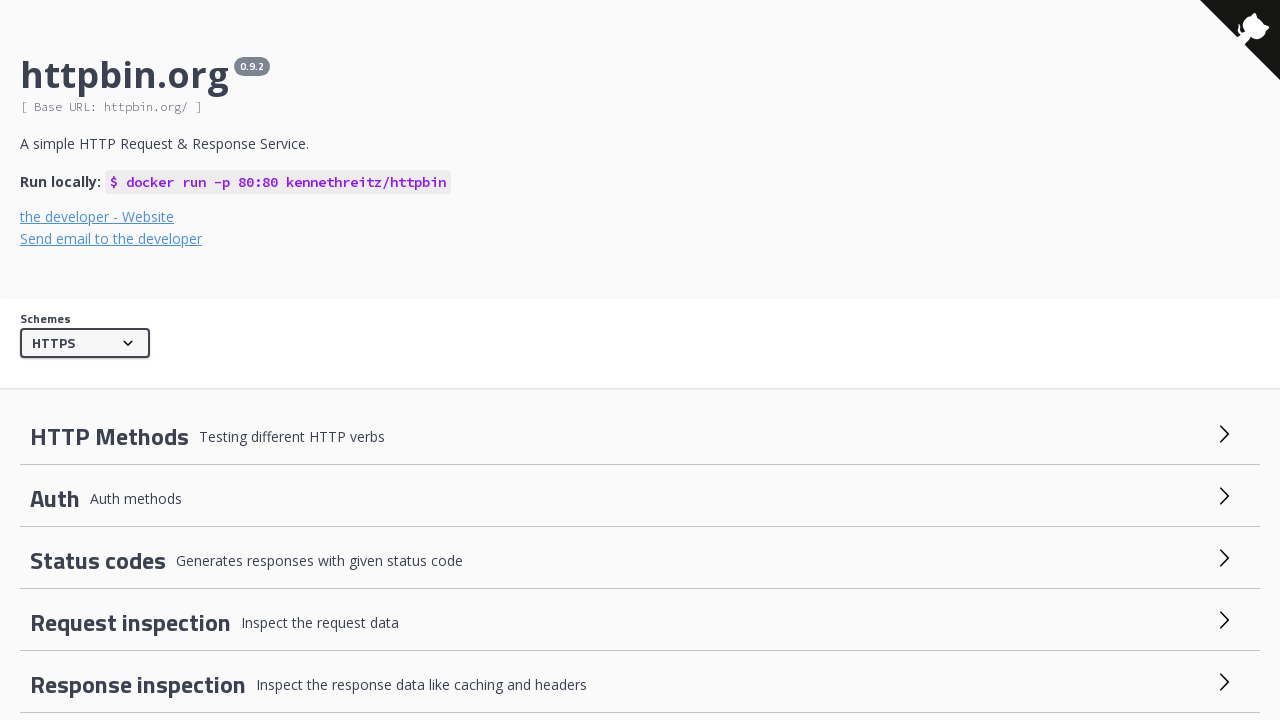

Navigated to httpbin main page at https://httpbin.org
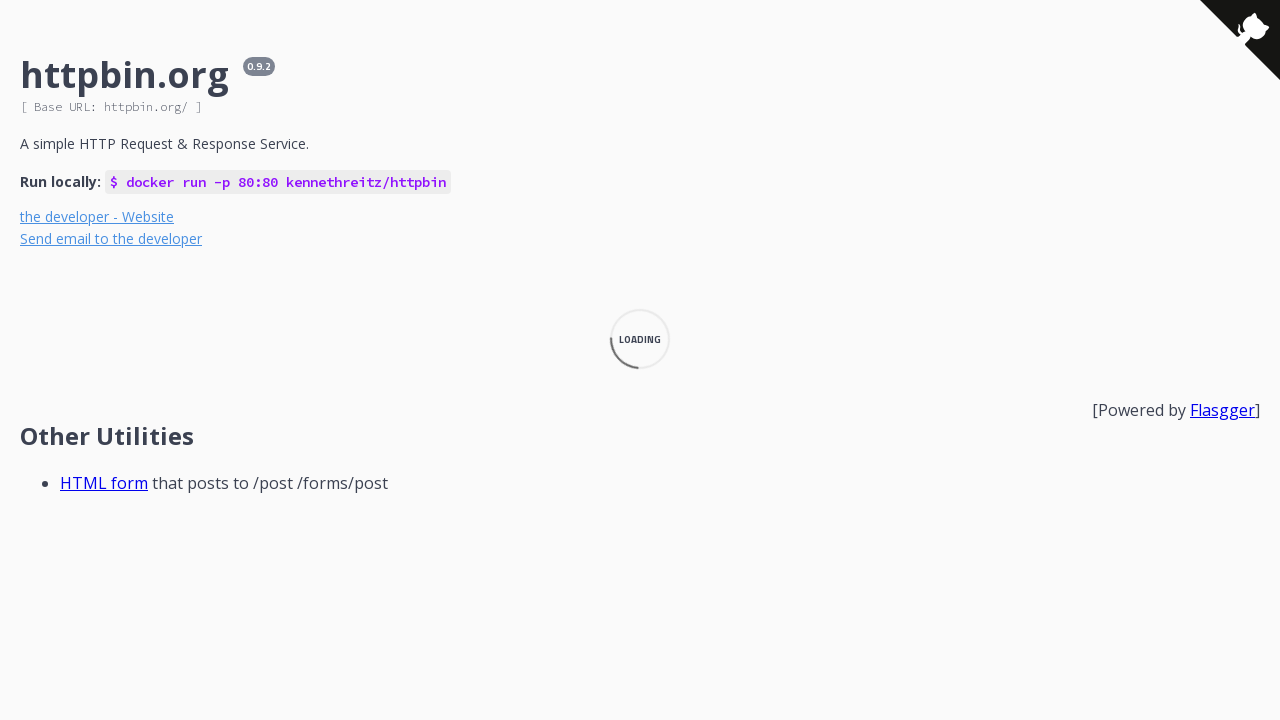

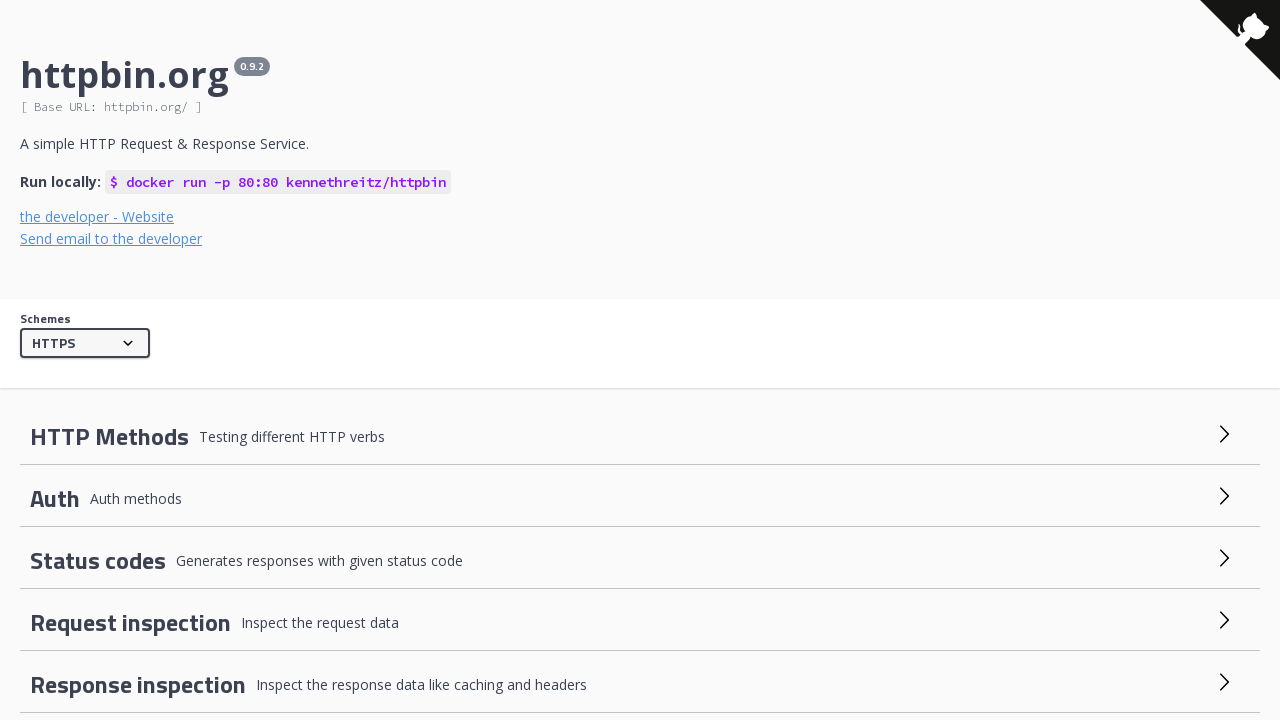